Navigates to the GoDaddy Vietnam website and verifies the page loads successfully

Starting URL: https://vn.godaddy.com

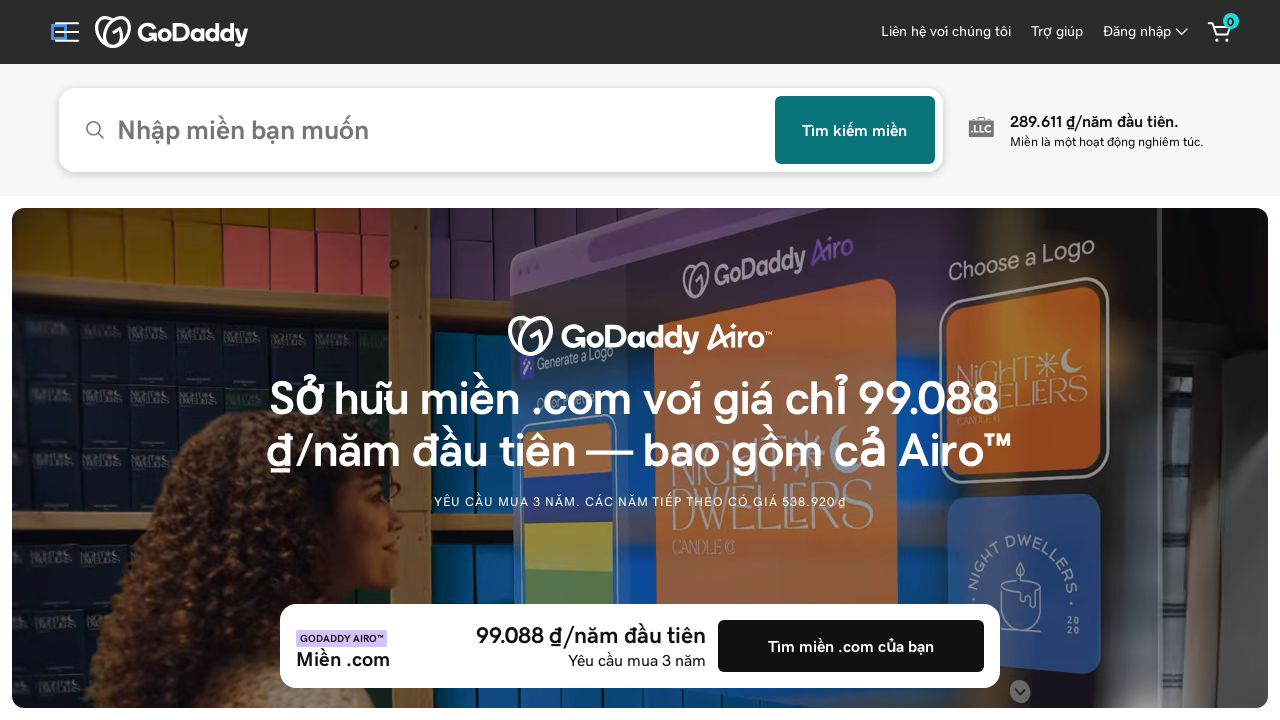

Waited for page DOM to be fully loaded
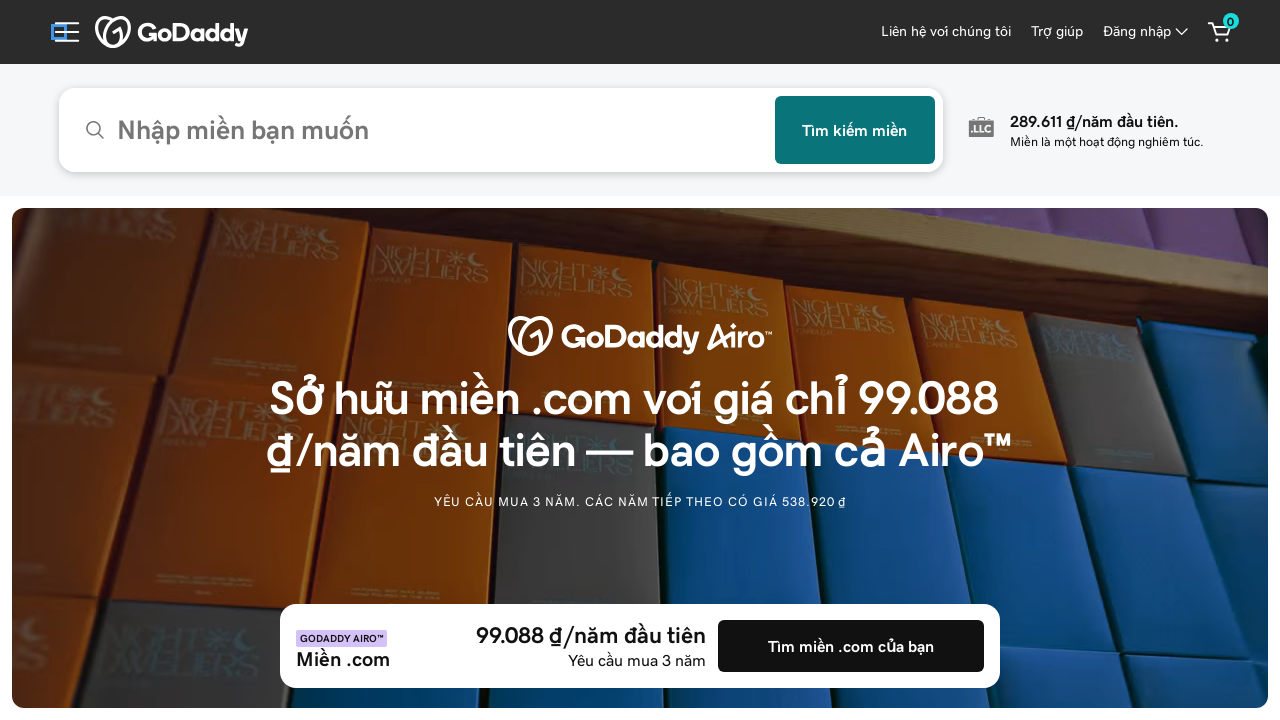

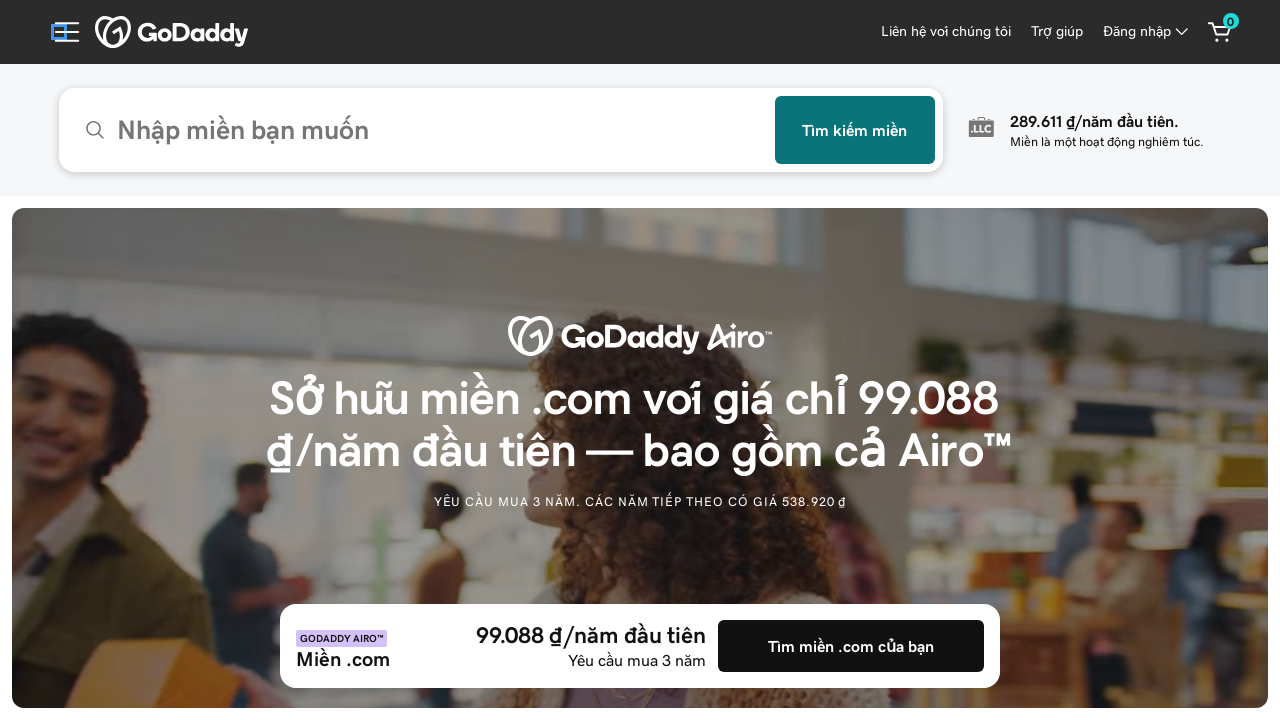